Tests checkbox functionality by finding all checkboxes on a demo page and clicking on the checkbox with value "Option-2"

Starting URL: http://syntaxprojects.com/basic-checkbox-demo.php

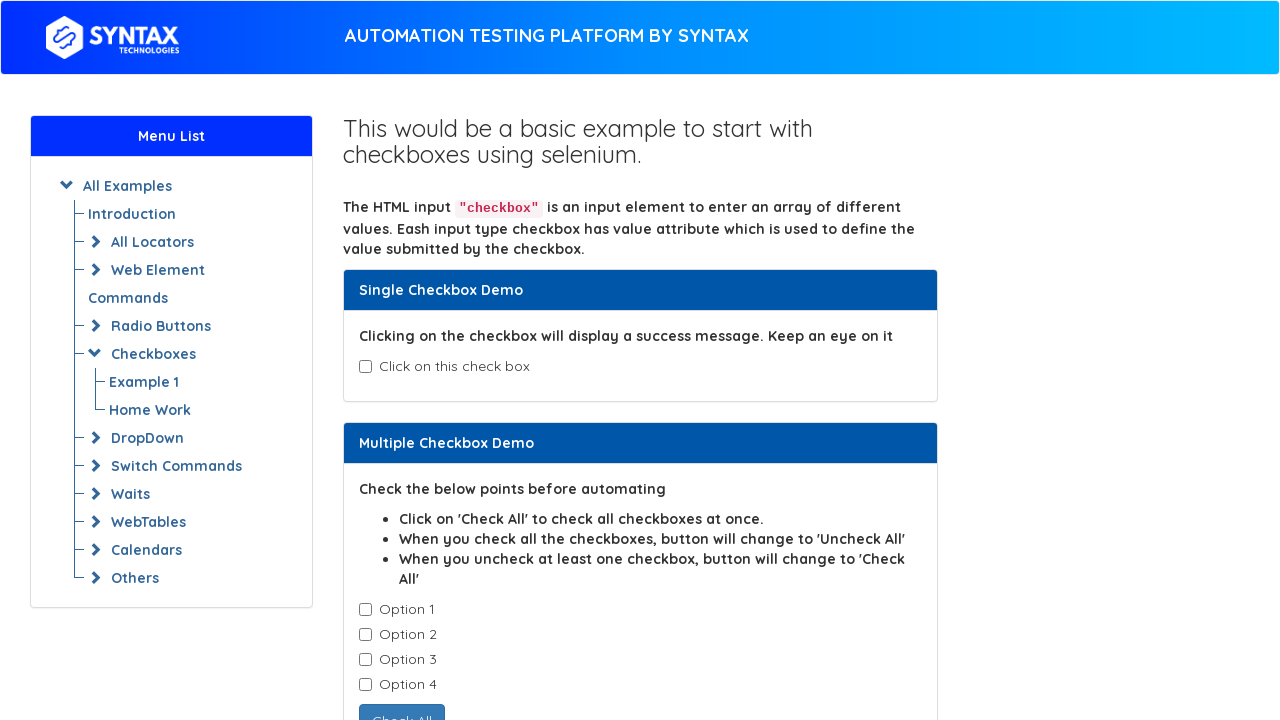

Waited for checkboxes to be visible on the page
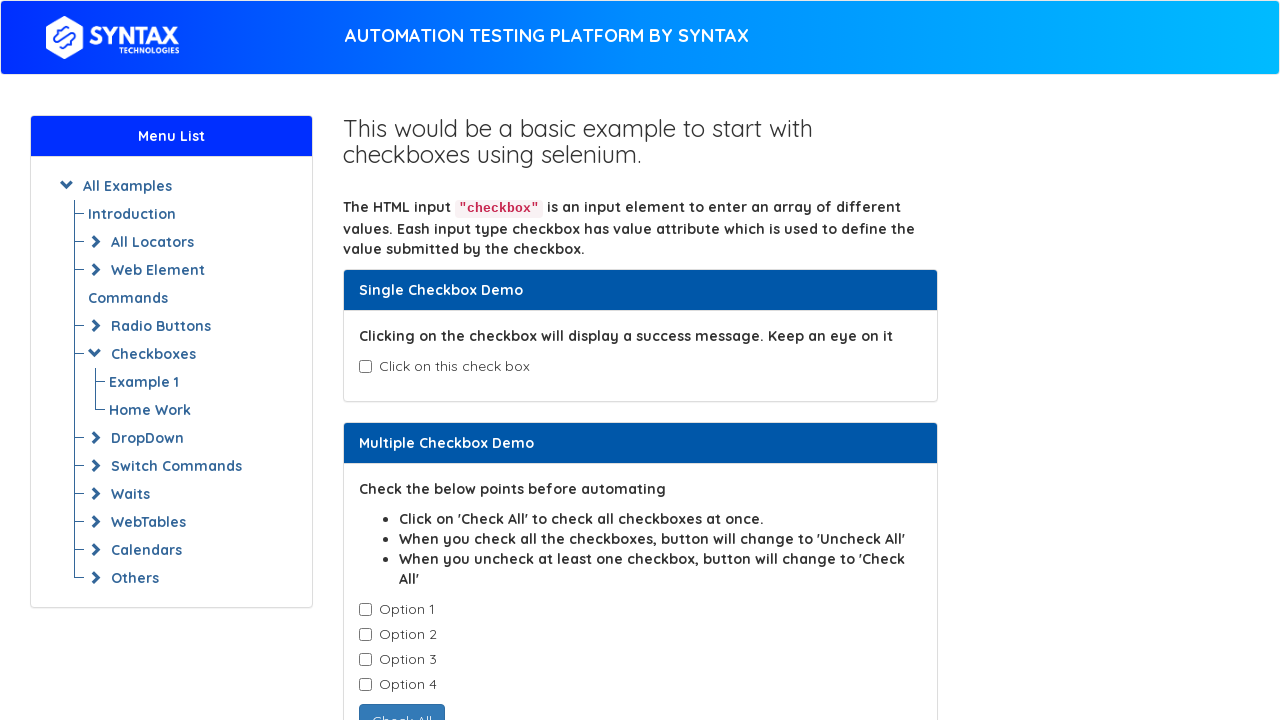

Clicked on the checkbox with value 'Option-2' at (365, 635) on input.cb1-element[value='Option-2']
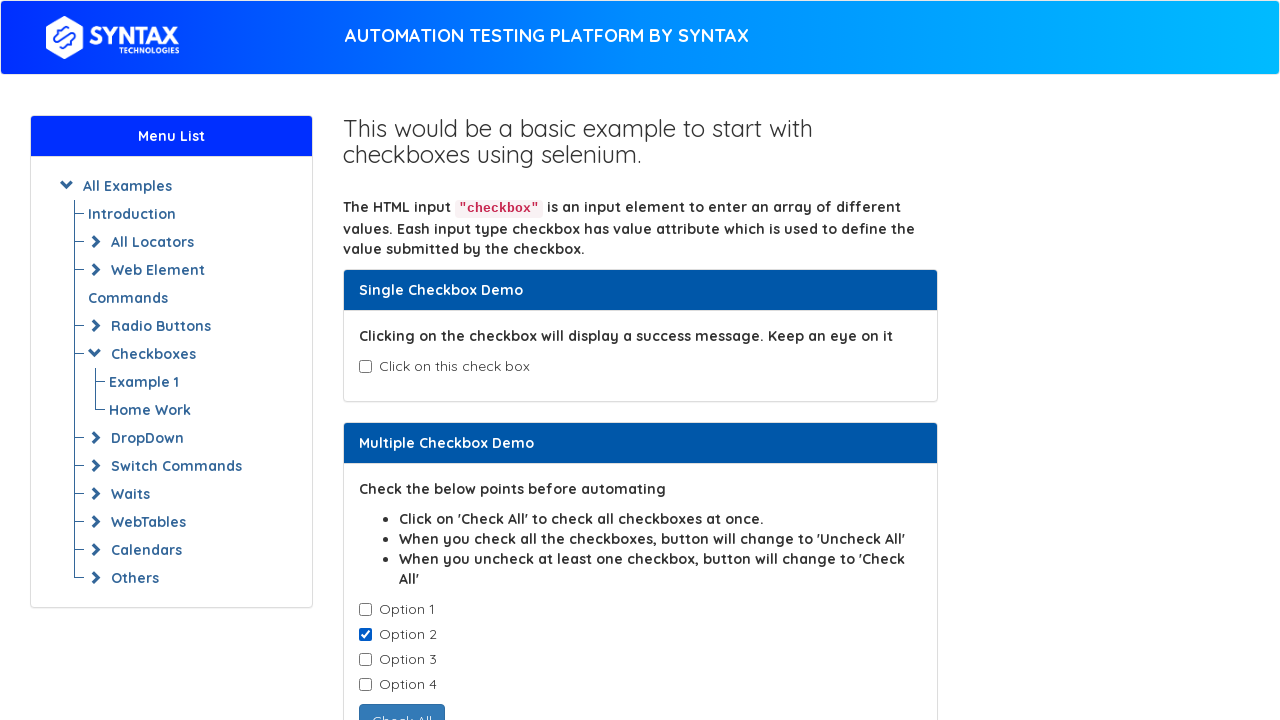

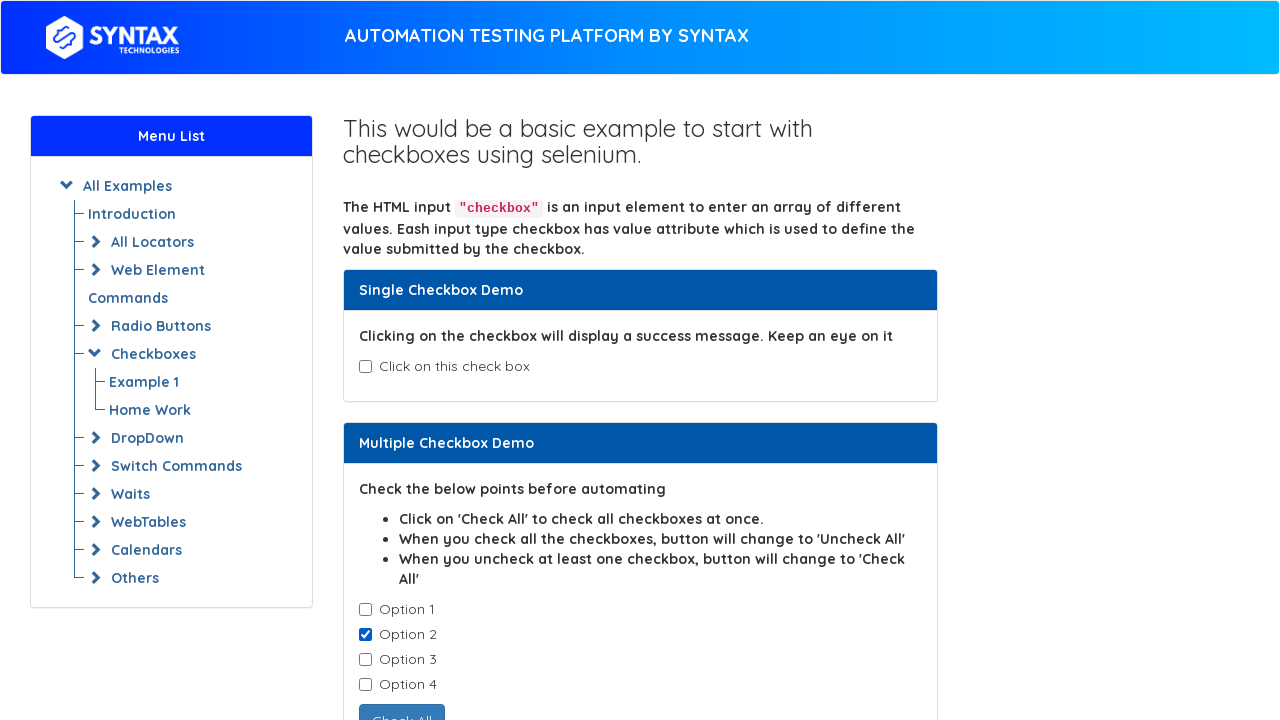